Tests drag and drop functionality on jQuery UI demo page by dragging an element from source to target within an iframe

Starting URL: https://jqueryui.com/droppable/

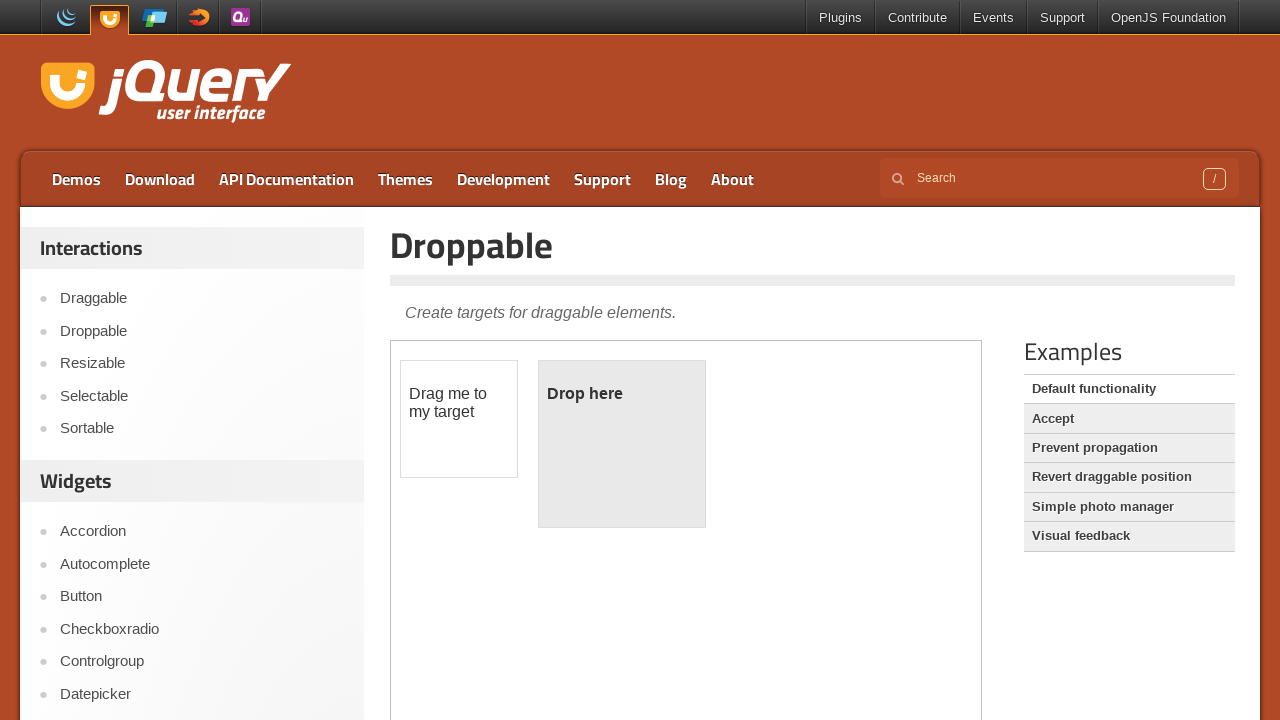

Navigated to jQuery UI droppable demo page
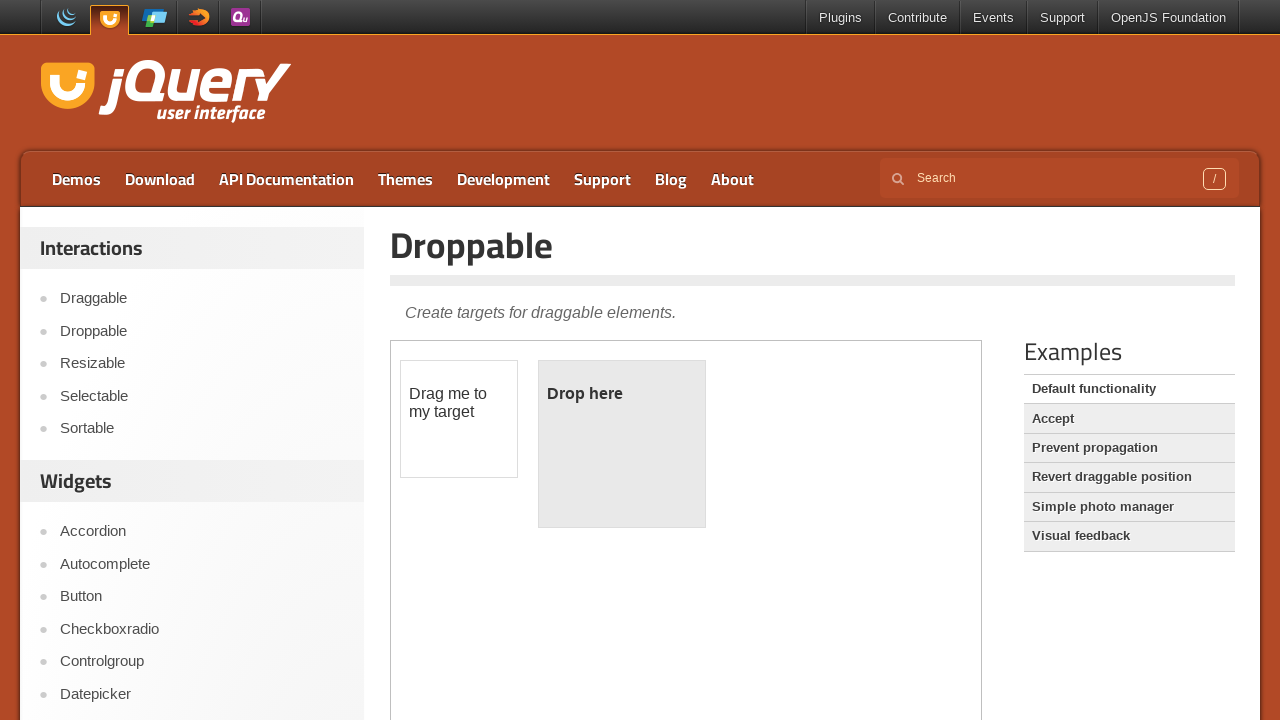

Located demo iframe
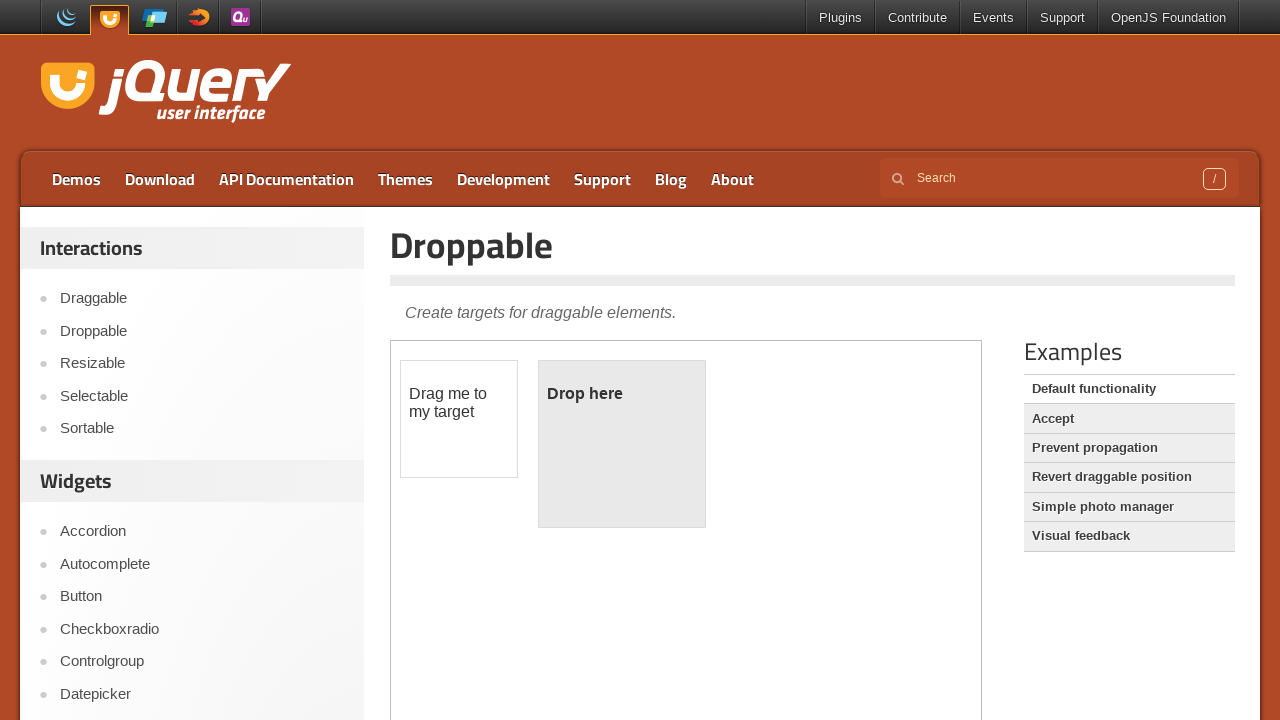

Located draggable element
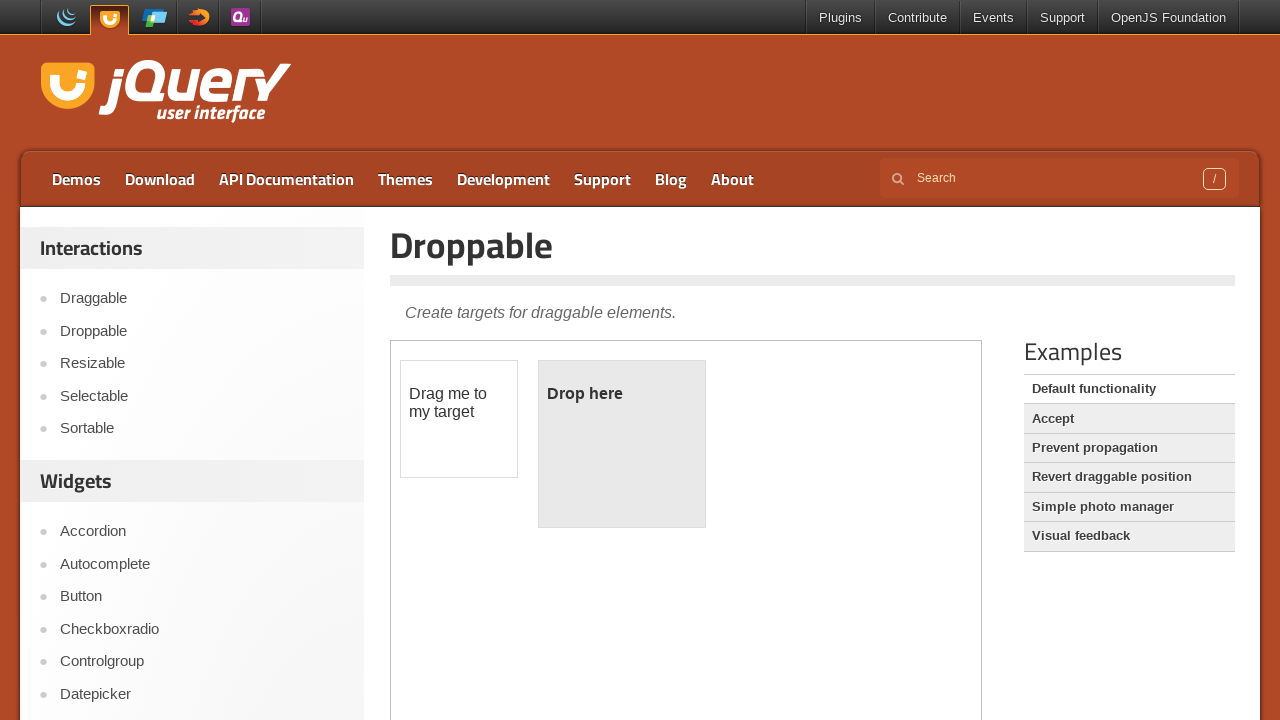

Located droppable target element
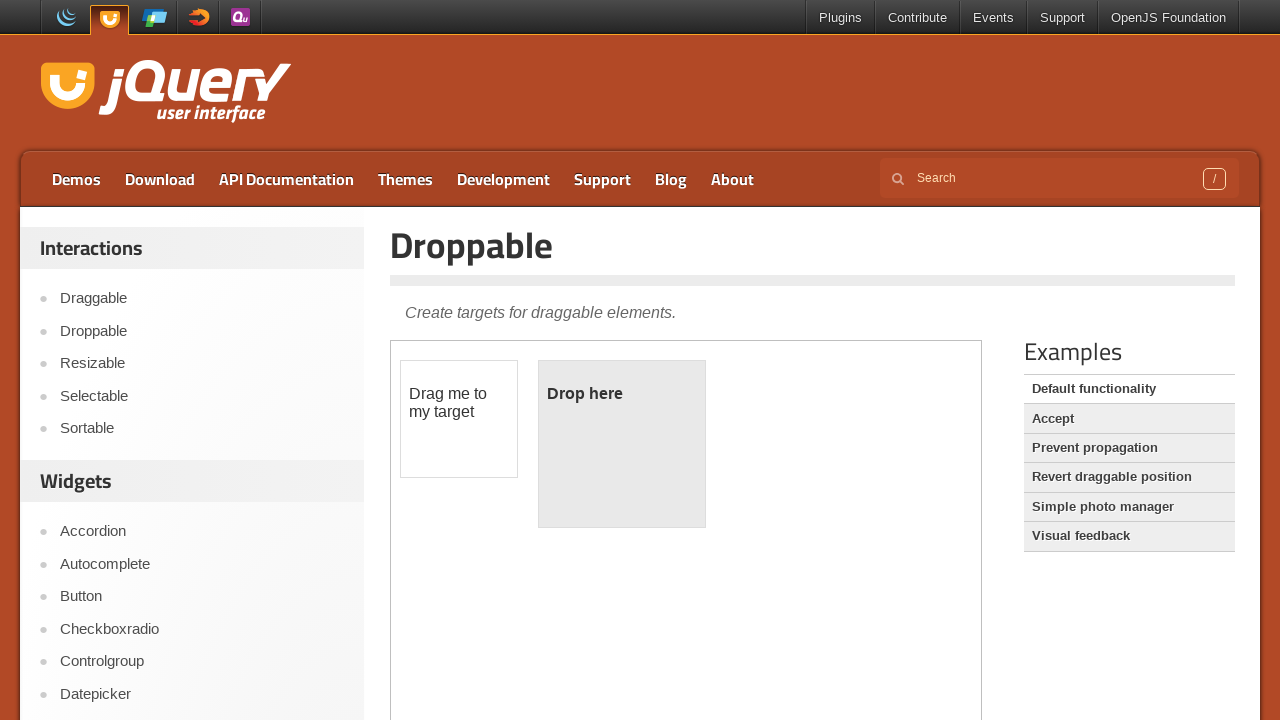

Dragged element from source to droppable target at (622, 444)
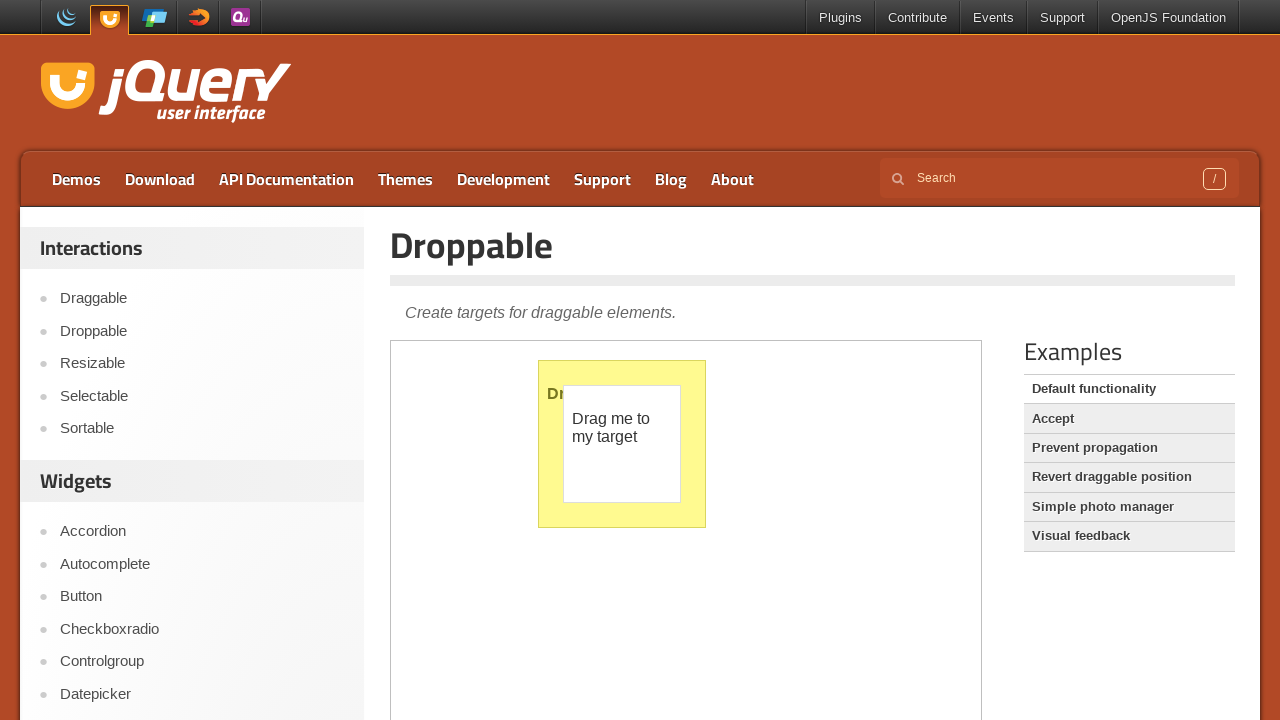

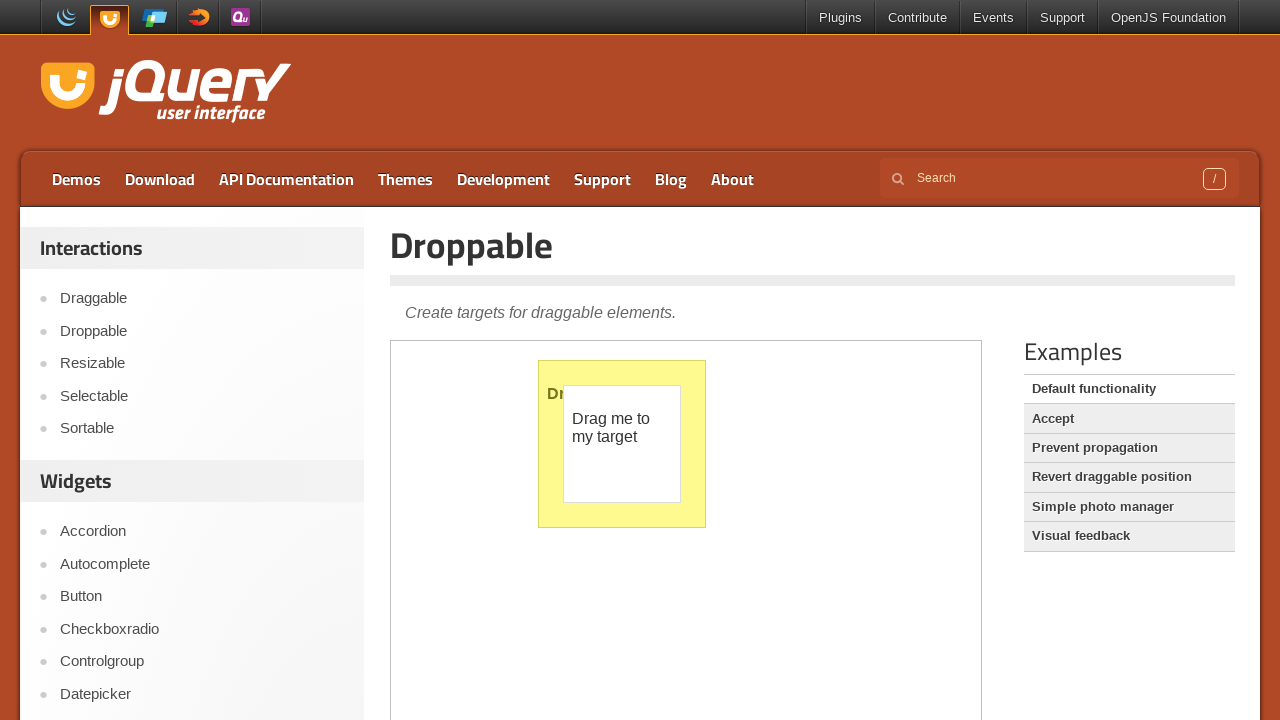